Tests a text box form by filling in user name, email, current address, and permanent address fields, then submitting the form

Starting URL: https://demoqa.com/text-box

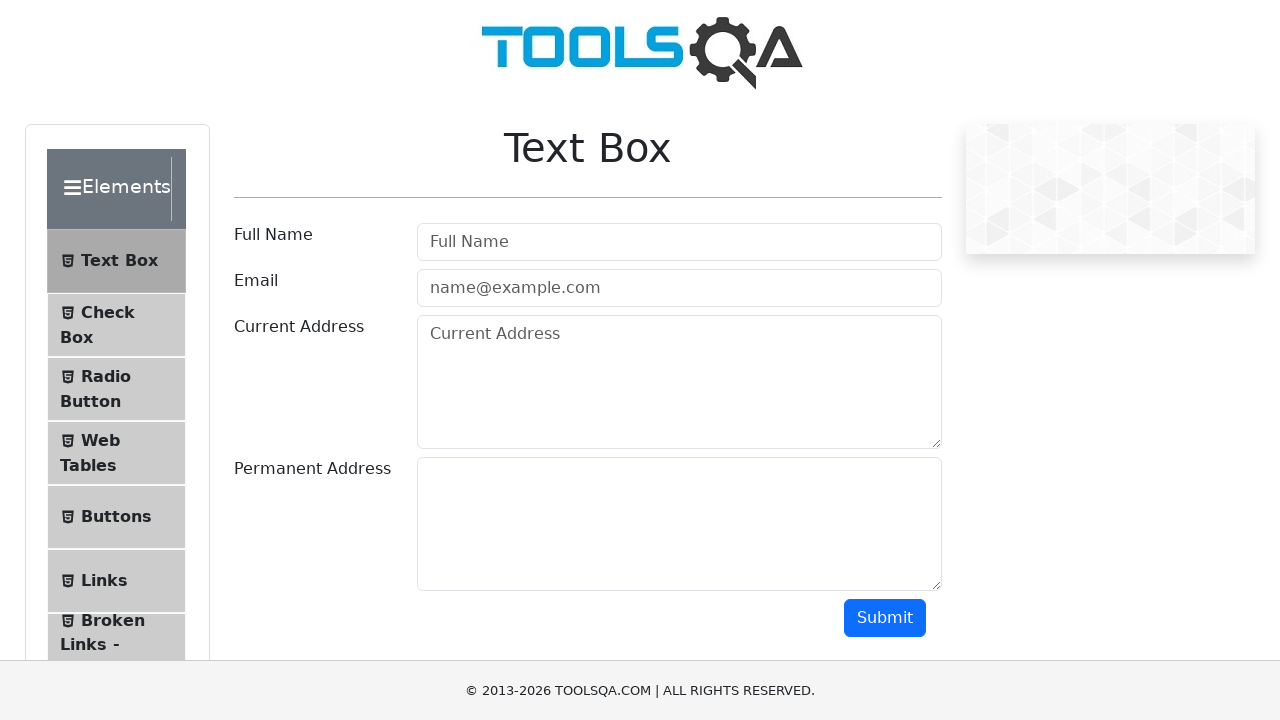

Filled username field with 'Lekizmaj' on #userName
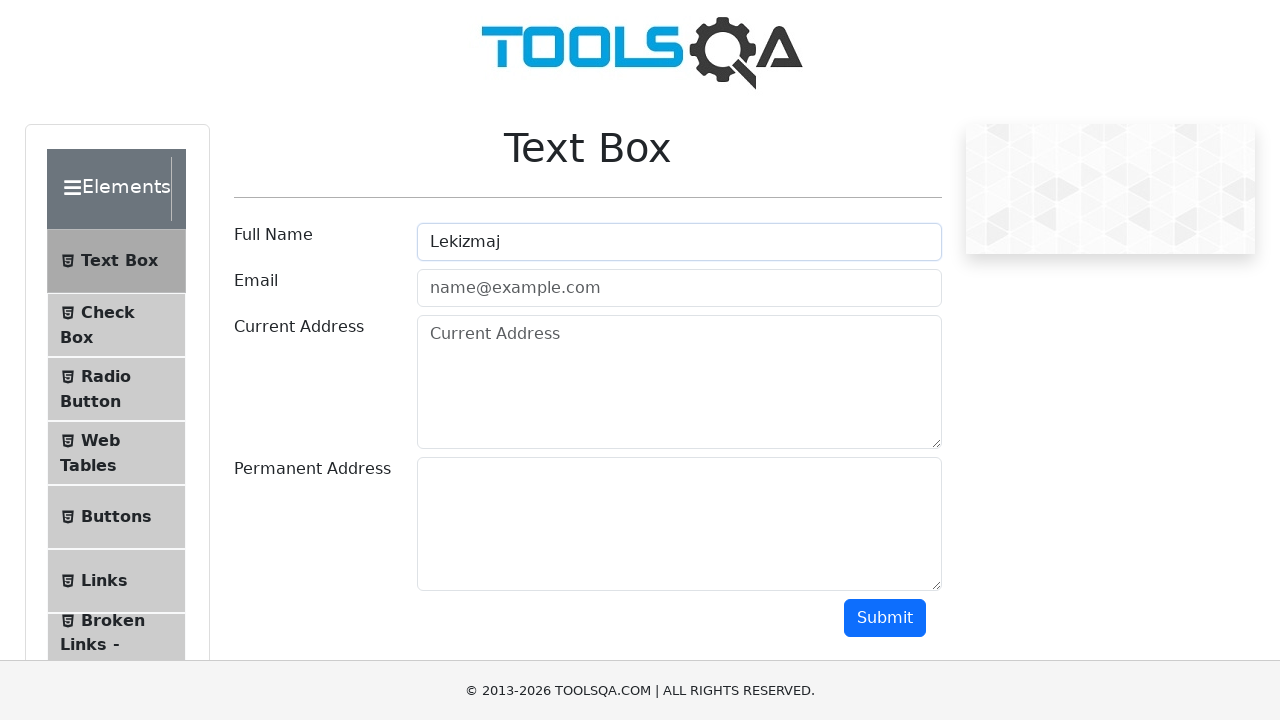

Filled email field with 'lekizmaj@gmail.com' on [placeholder='name@example.com']
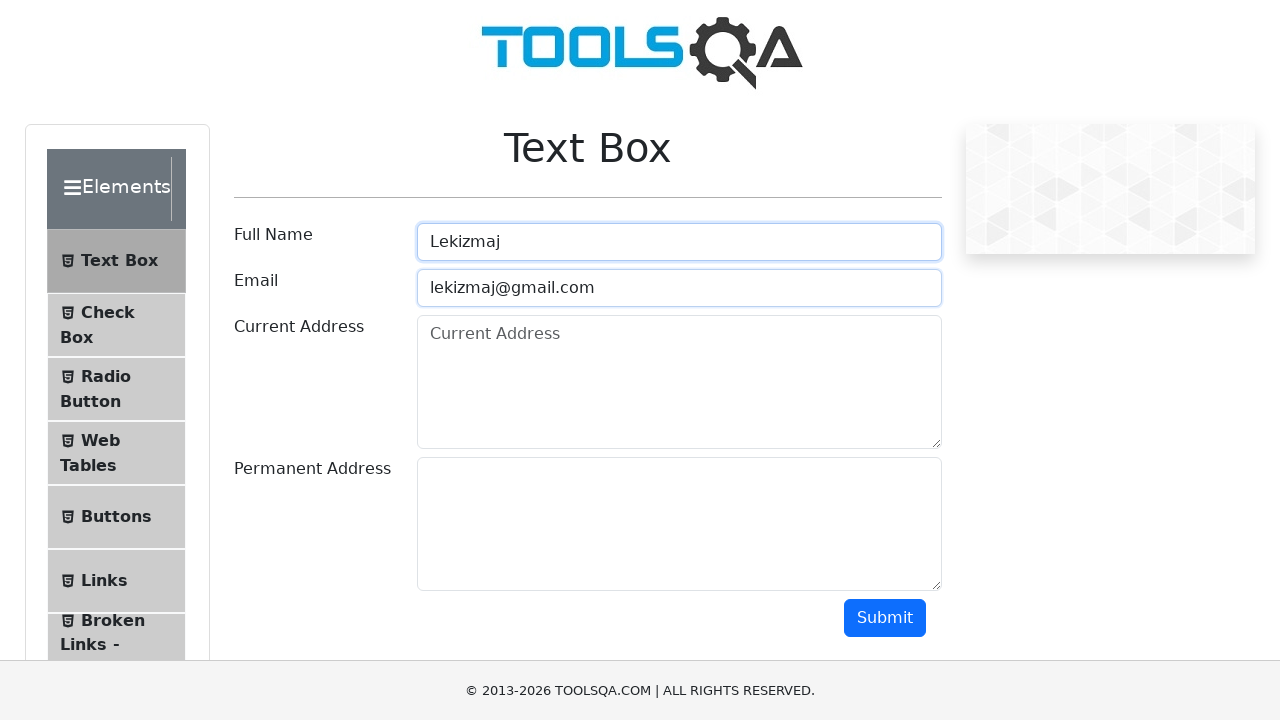

Filled current address field with 'Generala StatiJaZnam 99' on #currentAddress
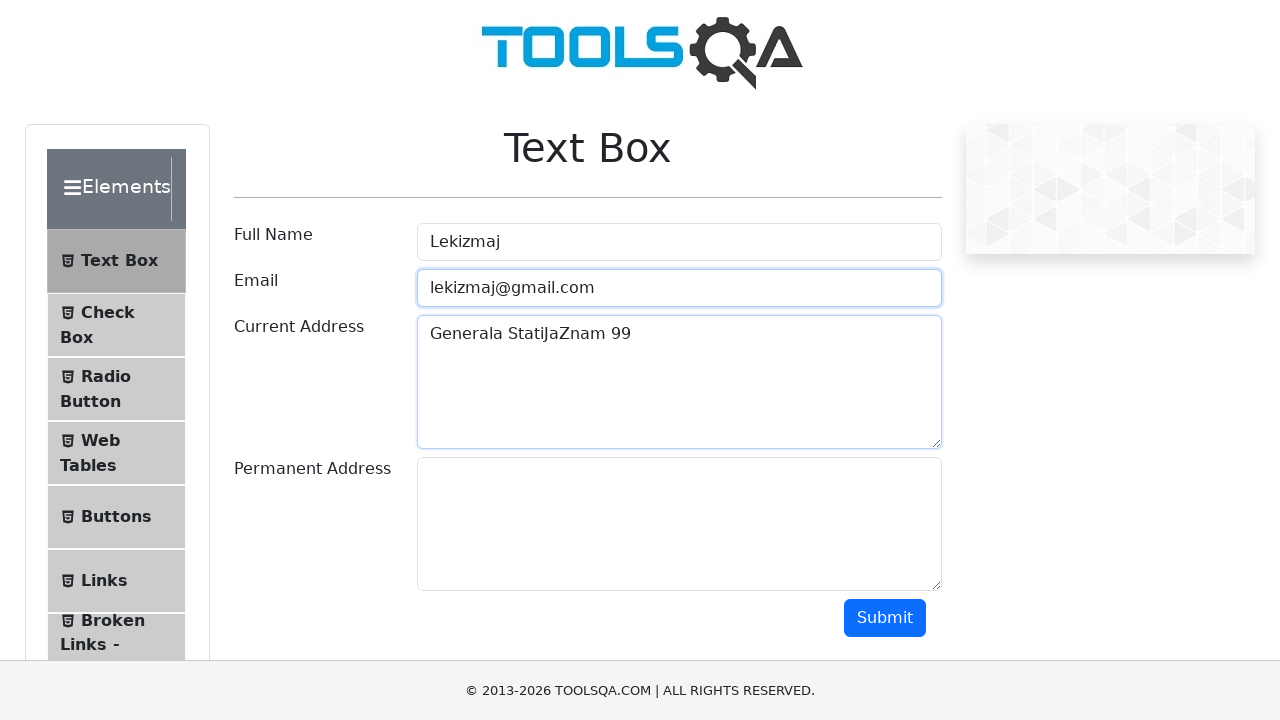

Filled permanent address field with 'Dimitrija Tucovica 99' on #permanentAddress
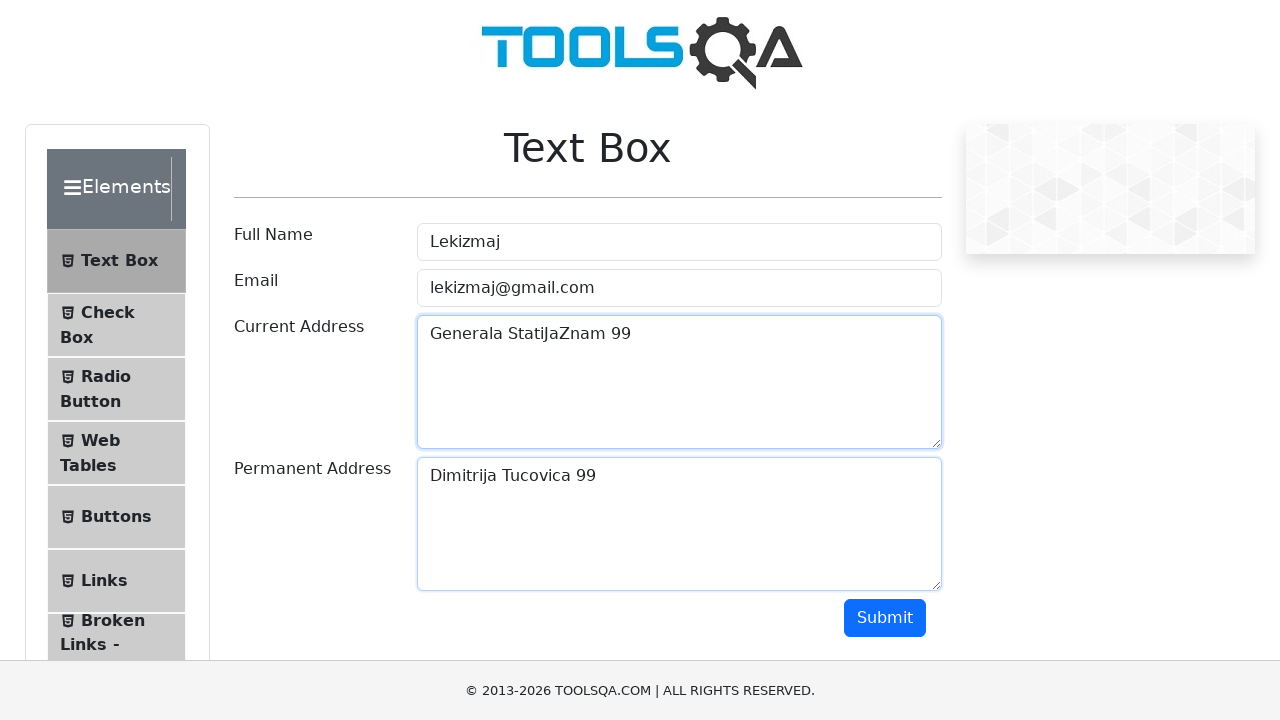

Clicked Submit button to submit the form at (885, 618) on button:has-text('Submit')
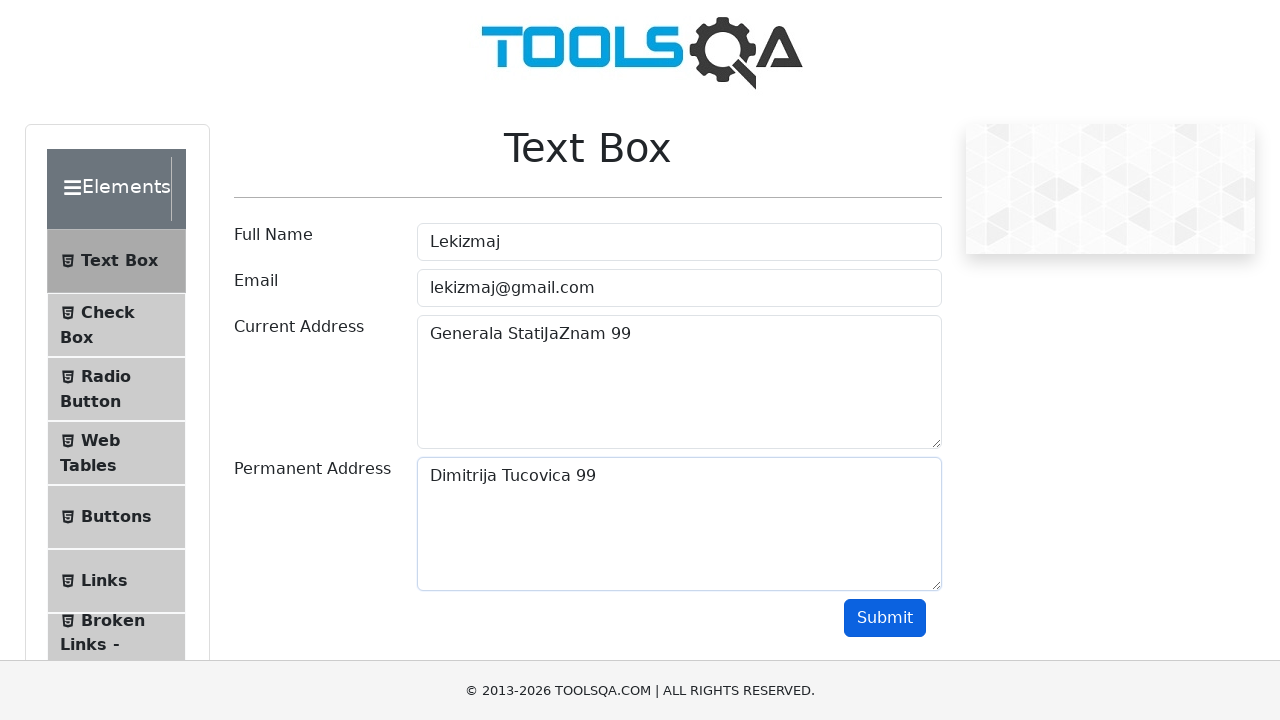

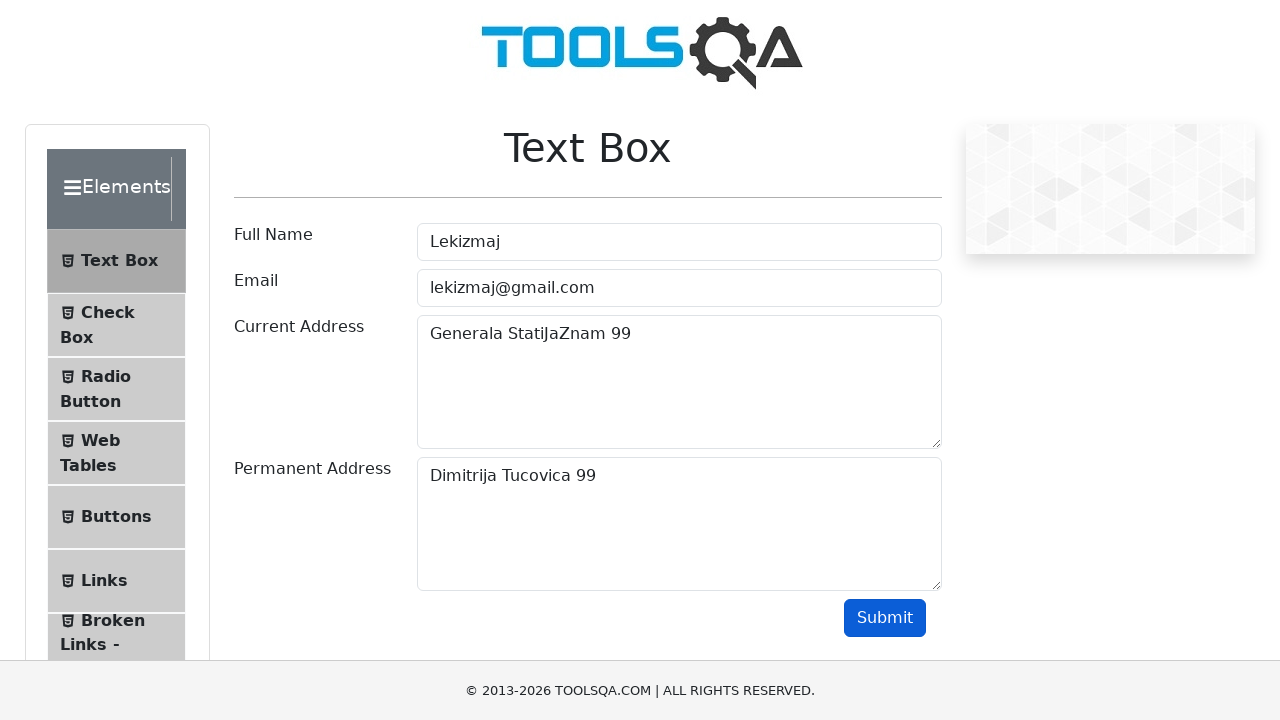